Tests iframe interactions including single frame and nested frame scenarios, entering text into input fields within iframes, then navigates to a WebTable page

Starting URL: https://demo.automationtesting.in/Frames.html

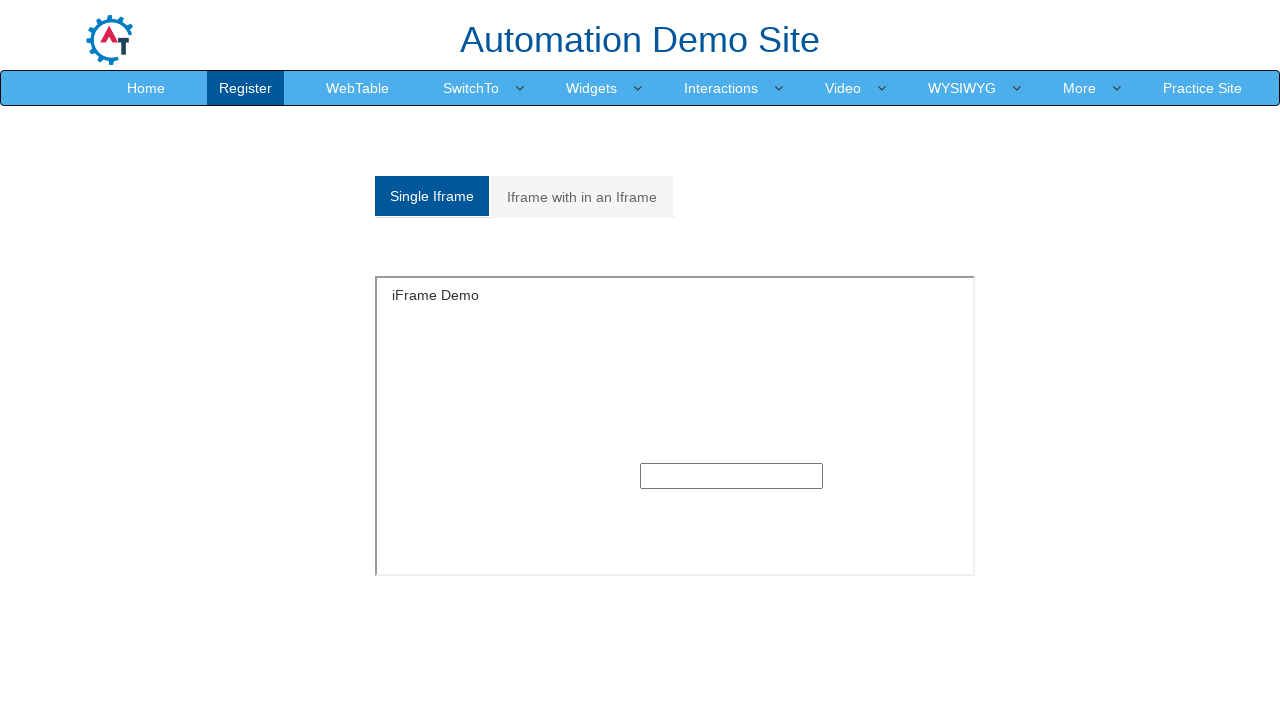

Filled text field in single iframe with 'ragupathi' on iframe#singleframe >> internal:control=enter-frame >> input[type='text'] >> nth=
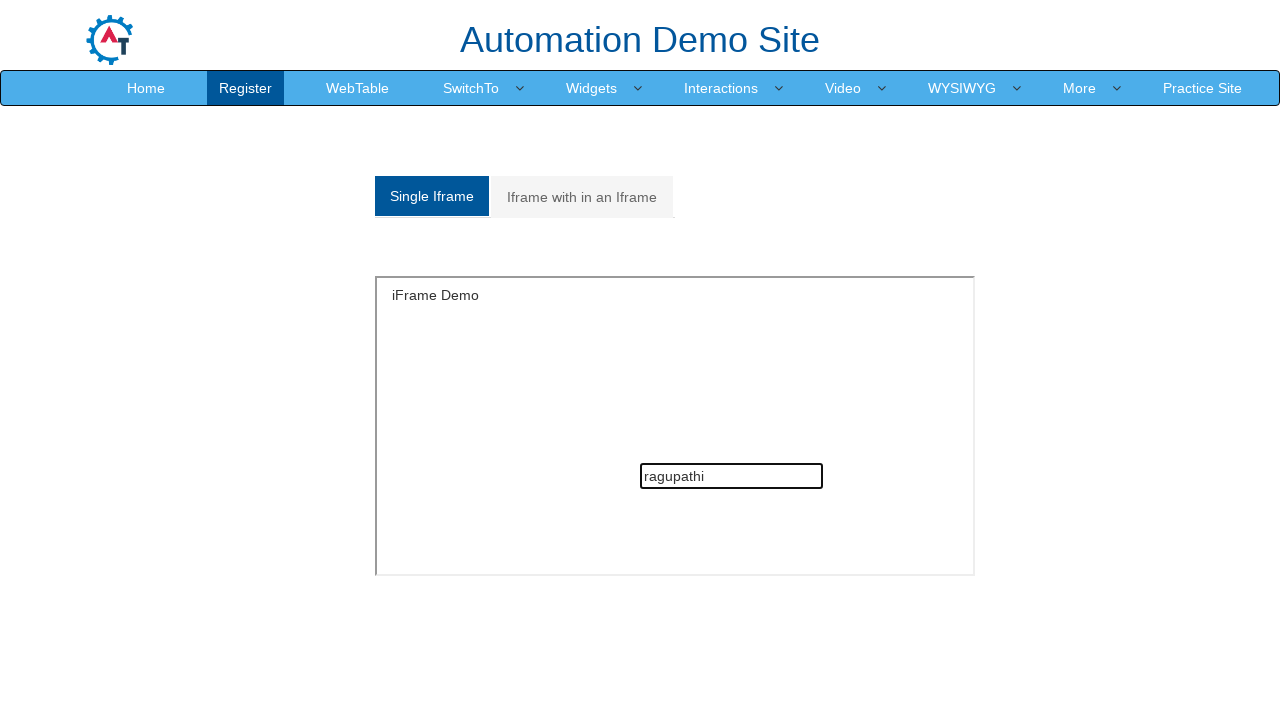

Clicked on multi-frame tab at (582, 197) on (//a[@class='analystic'])[2]
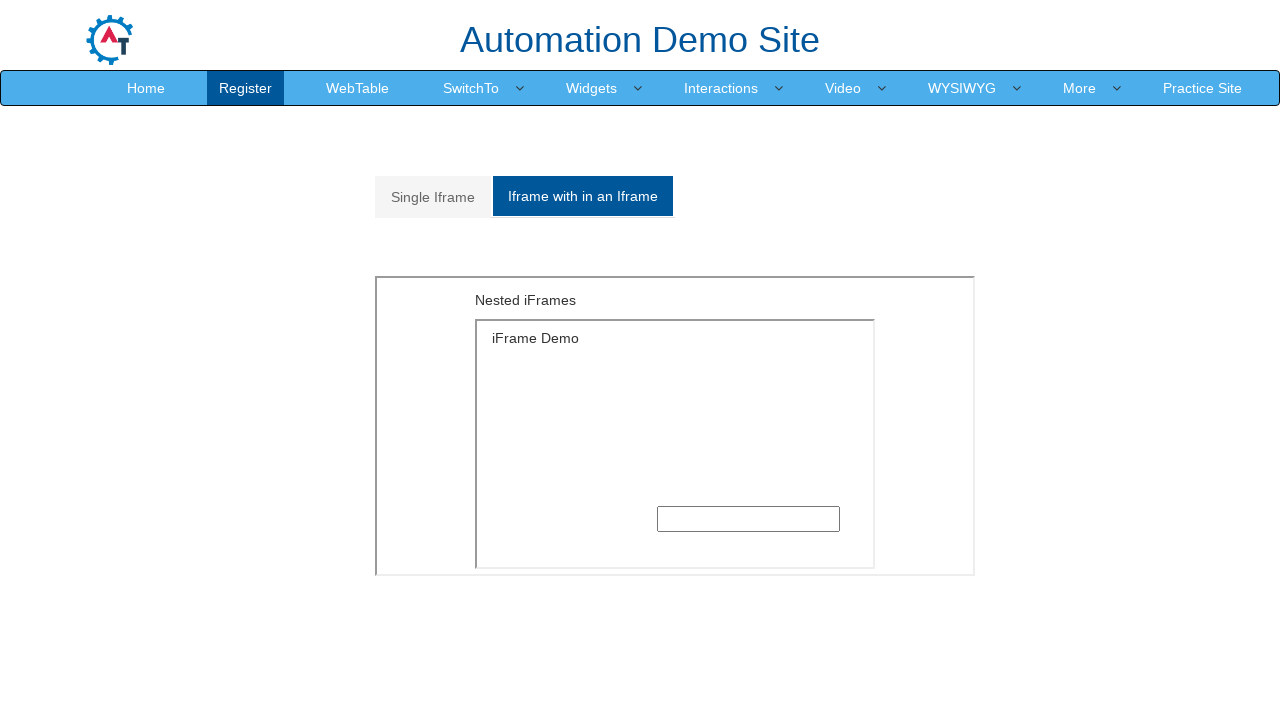

Filled text field in nested iframe with 'ragupathi' on iframe[src='MultipleFrames.html'] >> internal:control=enter-frame >> iframe[src=
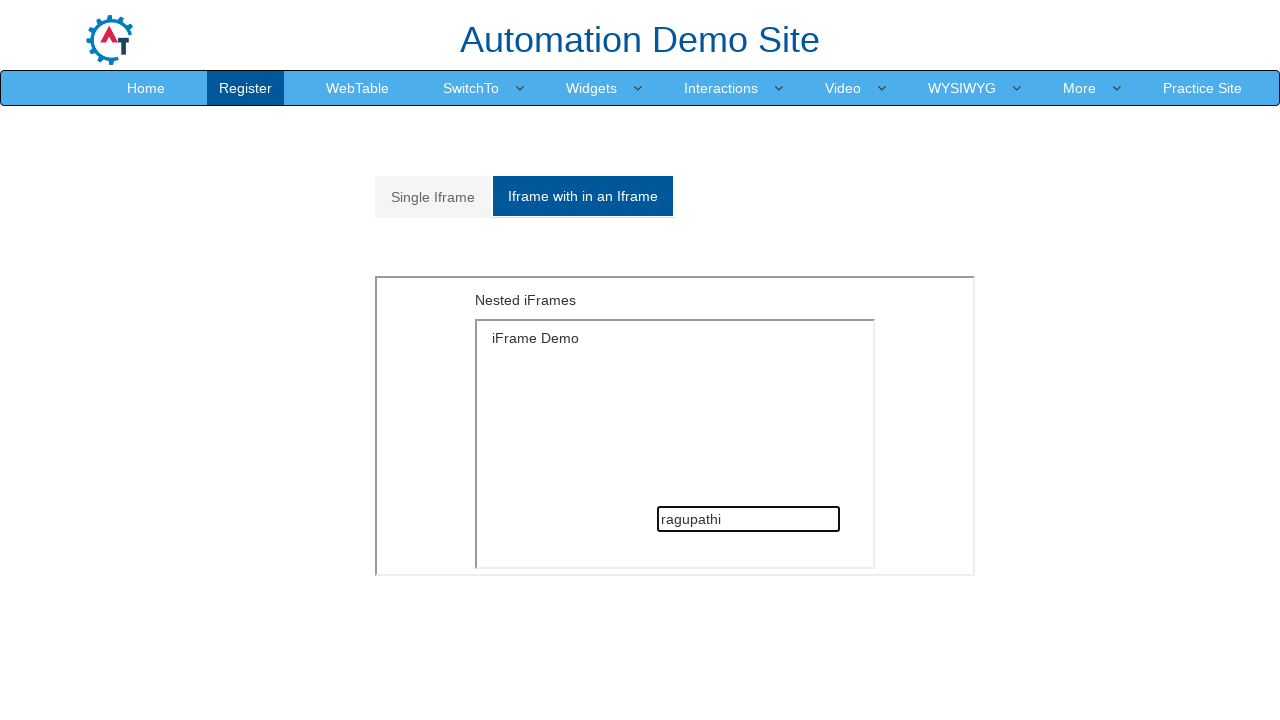

Navigated to WebTable page at (358, 88) on a[href='WebTable.html']
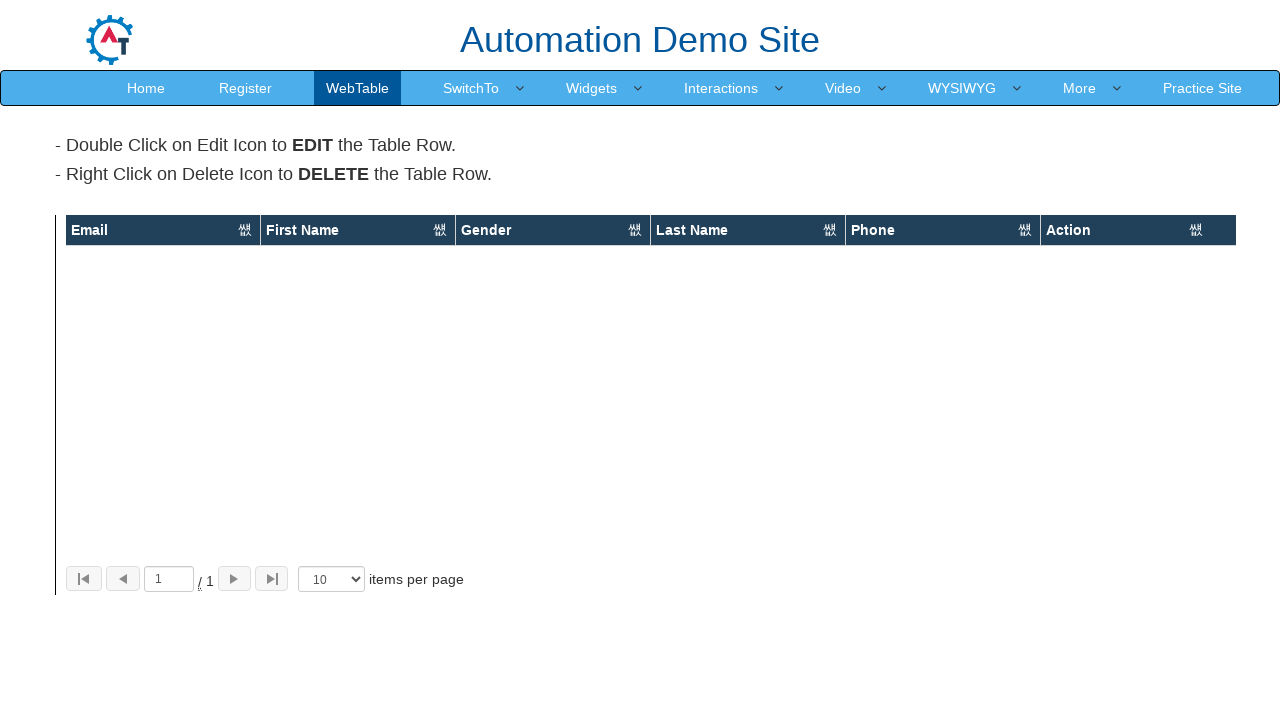

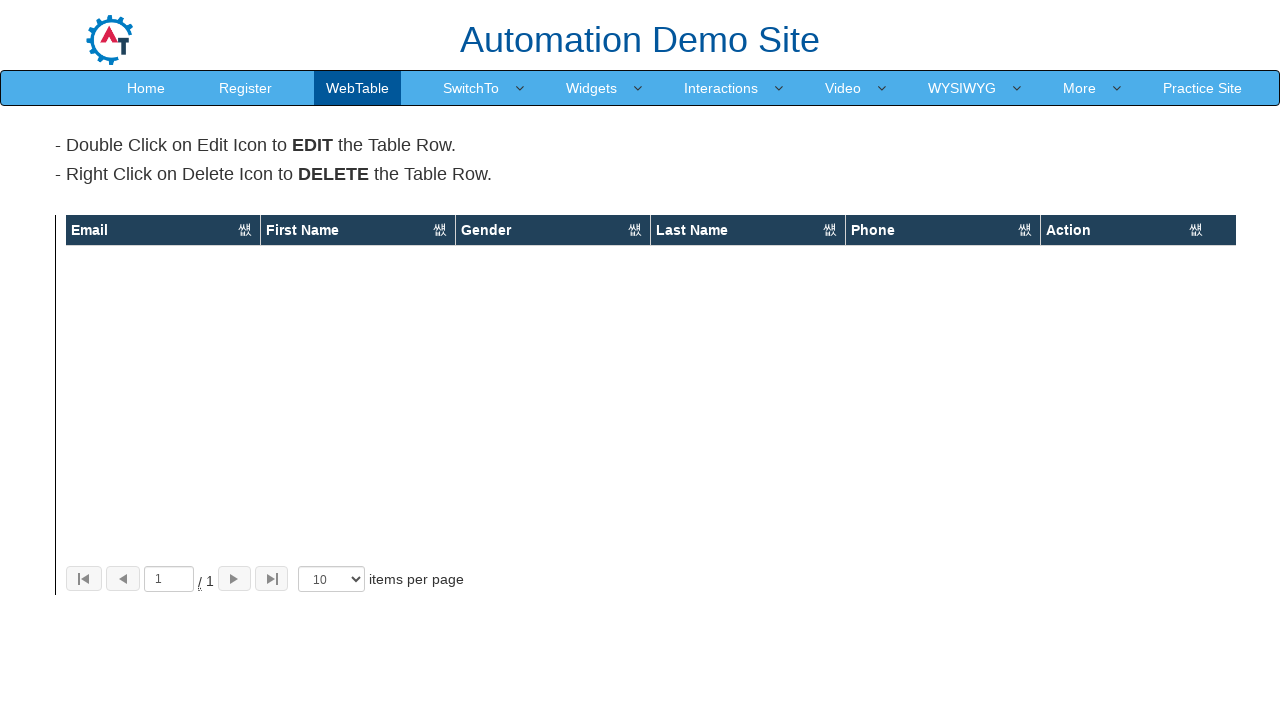